Tests dropdown selection by selecting an option from a dropdown menu

Starting URL: https://rahulshettyacademy.com/AutomationPractice/

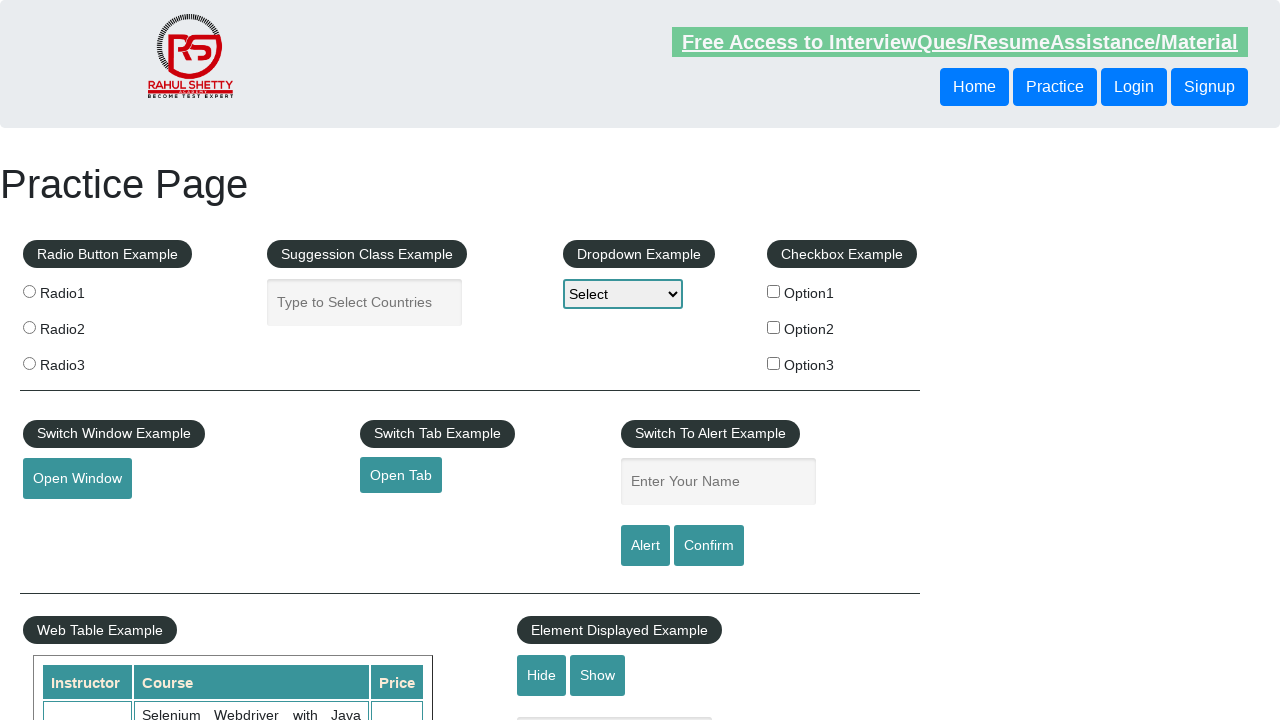

Navigated to AutomationPractice page
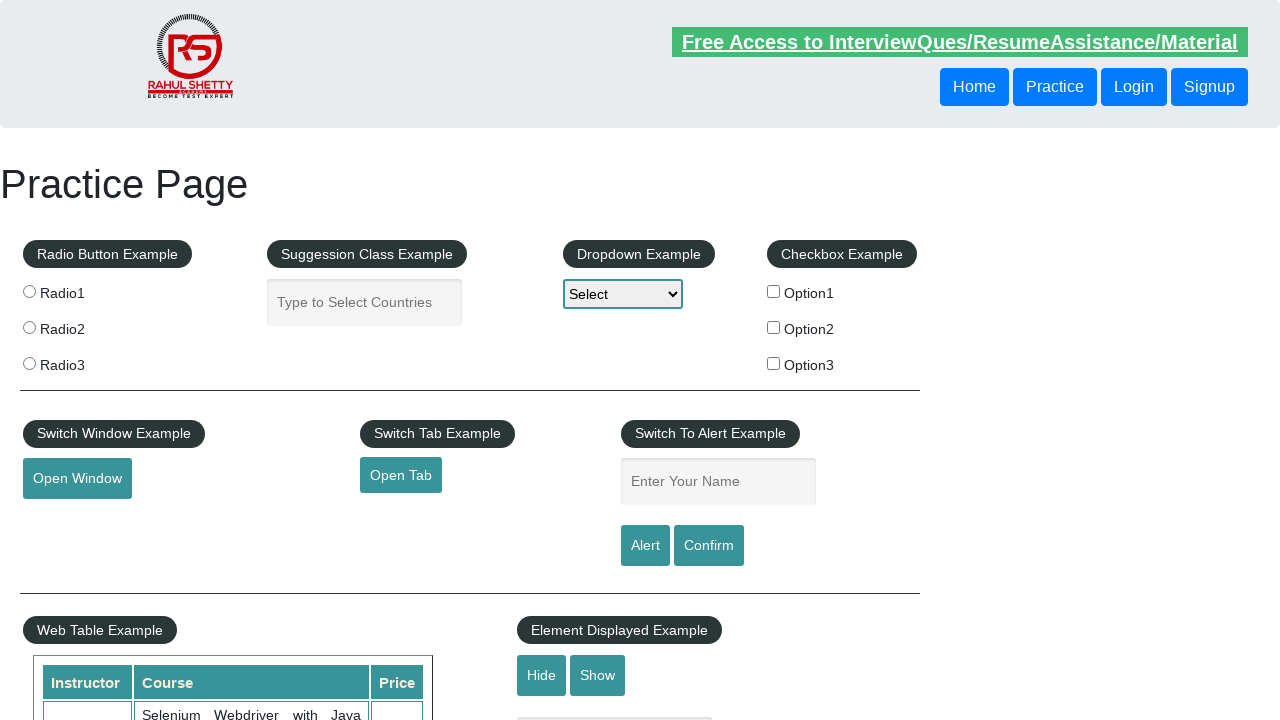

Selected 'option2' from dropdown menu on #dropdown-class-example
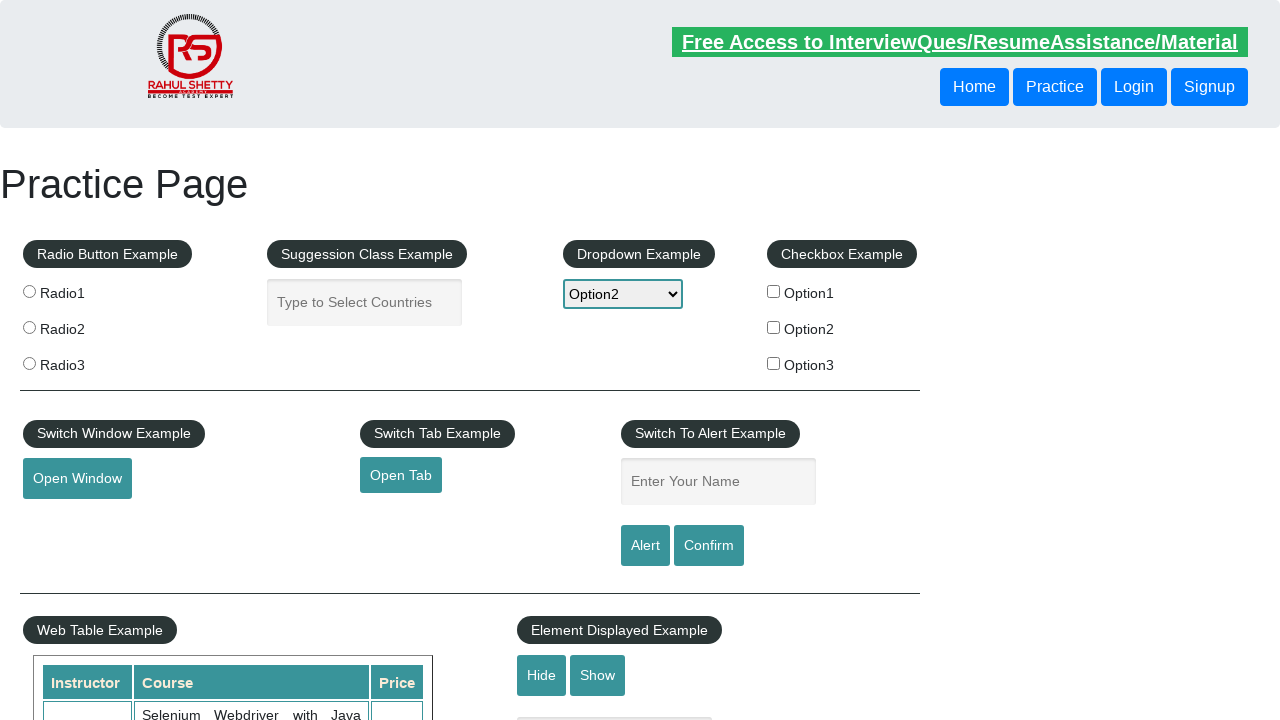

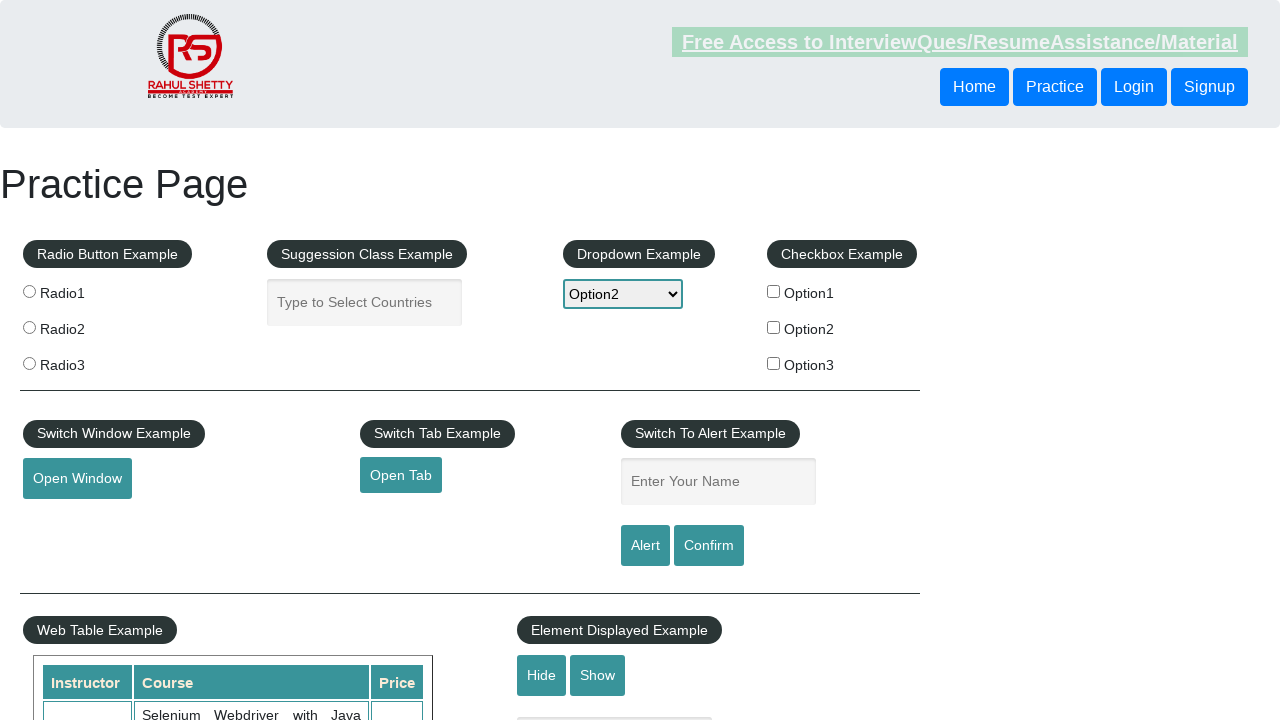